Tests that clicking Clear completed removes completed items from the list

Starting URL: https://demo.playwright.dev/todomvc

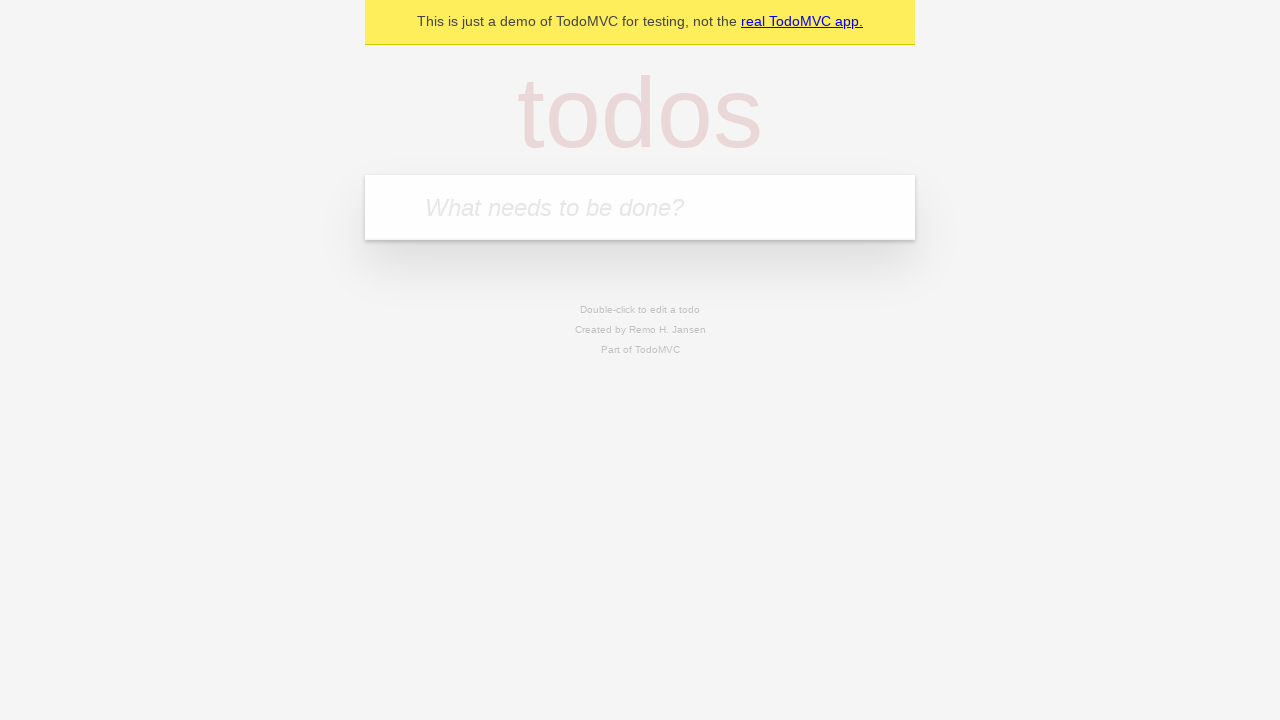

Filled first todo with 'buy some cheese' on internal:attr=[placeholder="What needs to be done?"i]
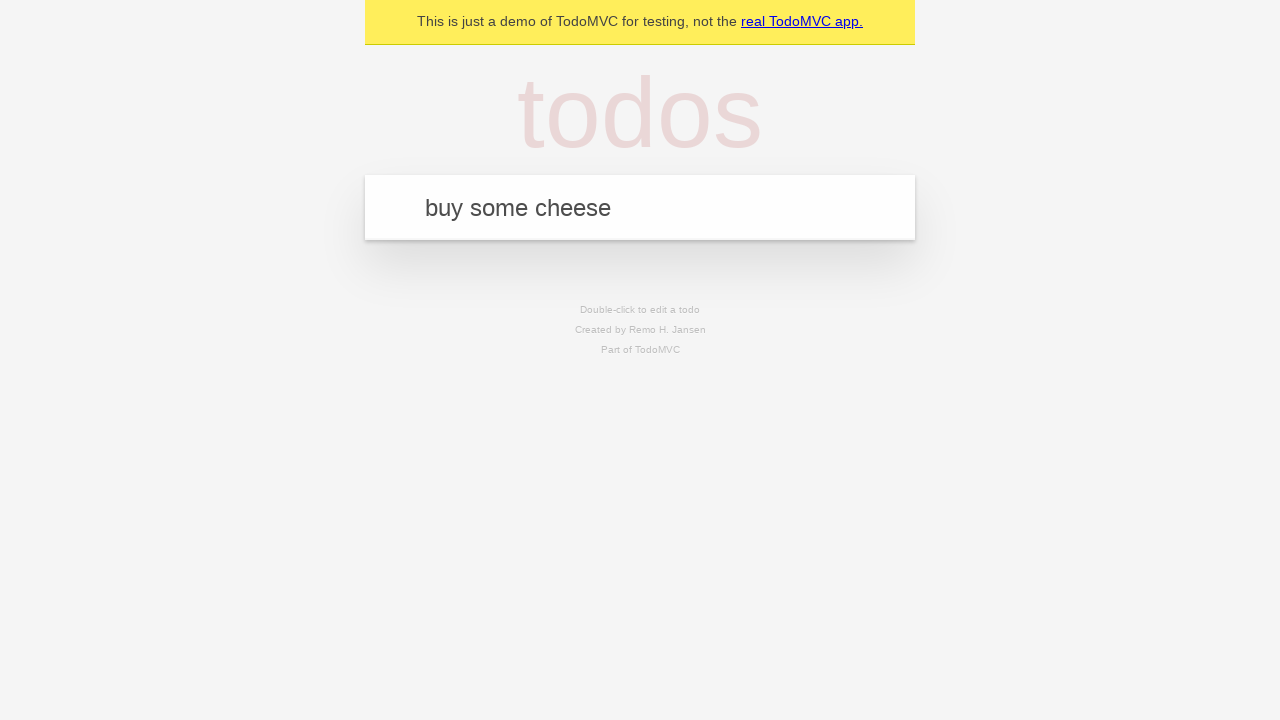

Pressed Enter to add first todo on internal:attr=[placeholder="What needs to be done?"i]
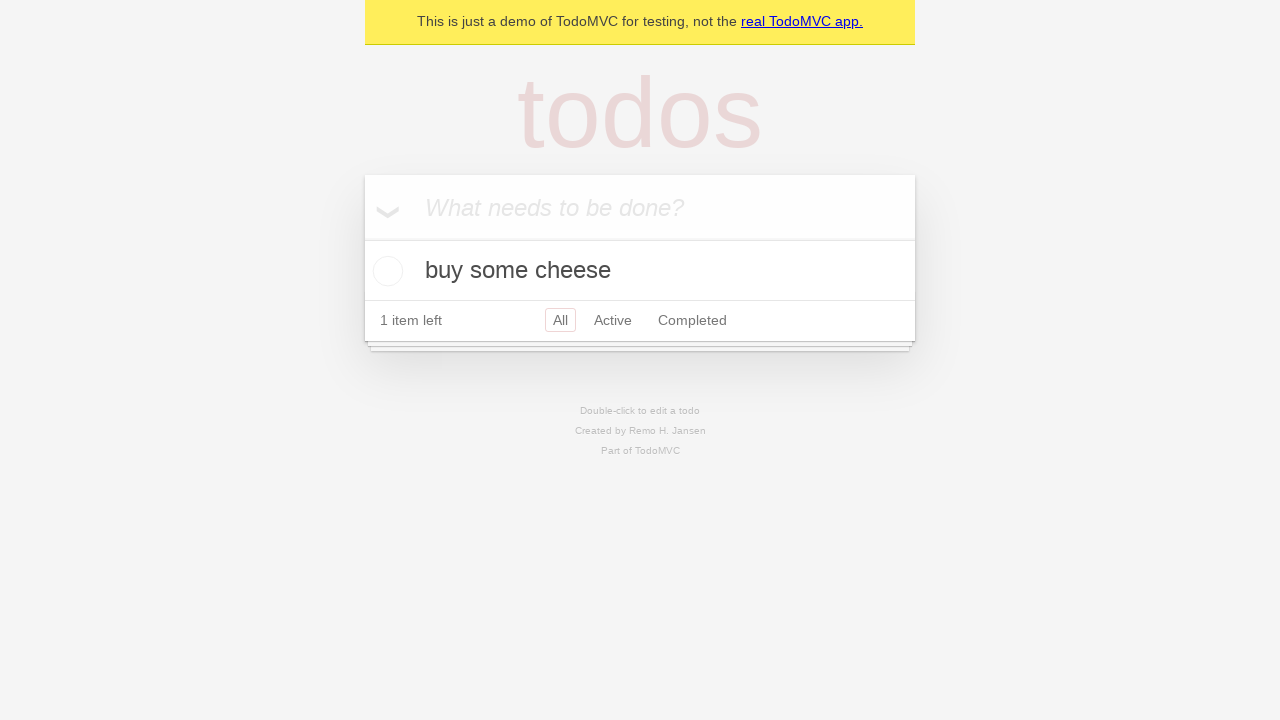

Filled second todo with 'feed the cat' on internal:attr=[placeholder="What needs to be done?"i]
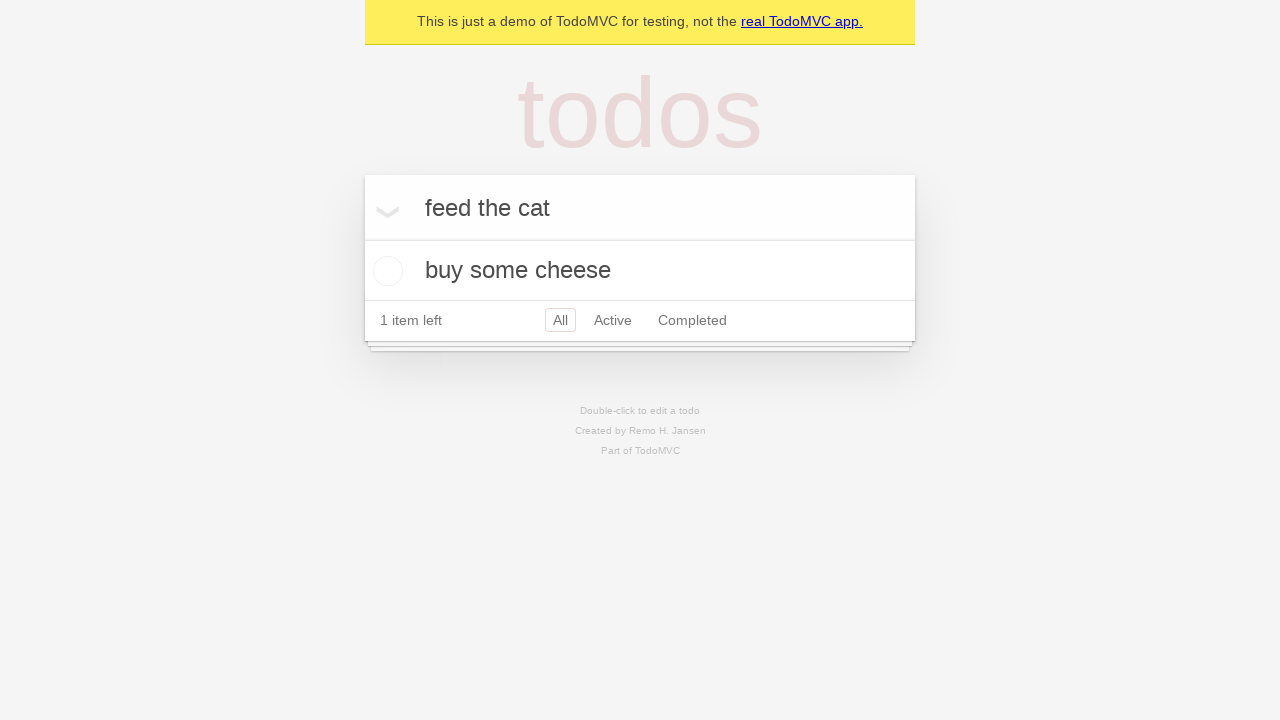

Pressed Enter to add second todo on internal:attr=[placeholder="What needs to be done?"i]
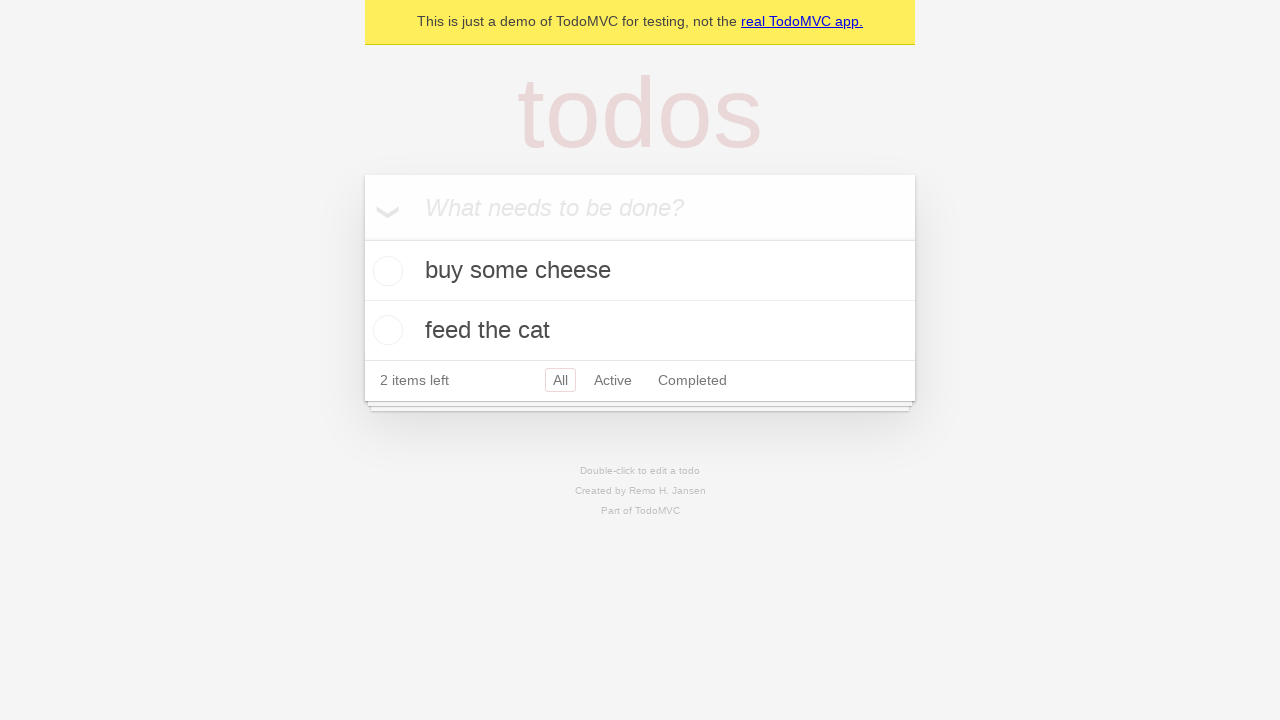

Filled third todo with 'book a doctors appointment' on internal:attr=[placeholder="What needs to be done?"i]
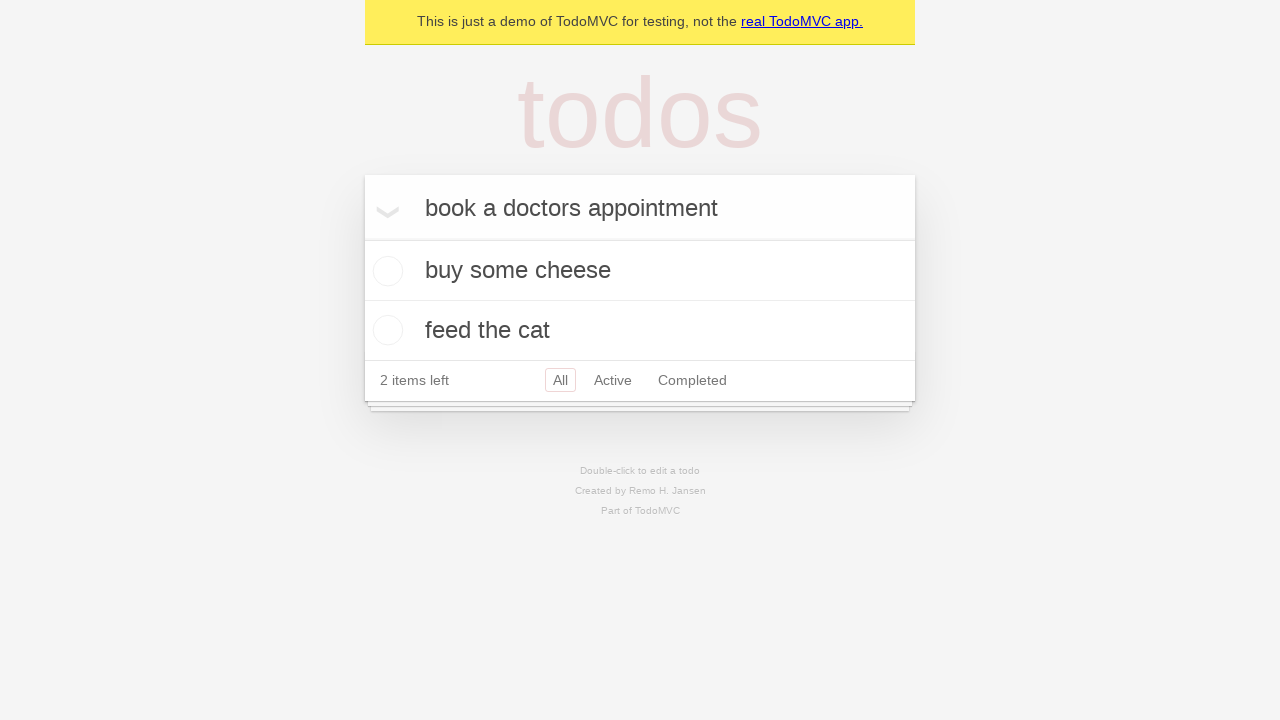

Pressed Enter to add third todo on internal:attr=[placeholder="What needs to be done?"i]
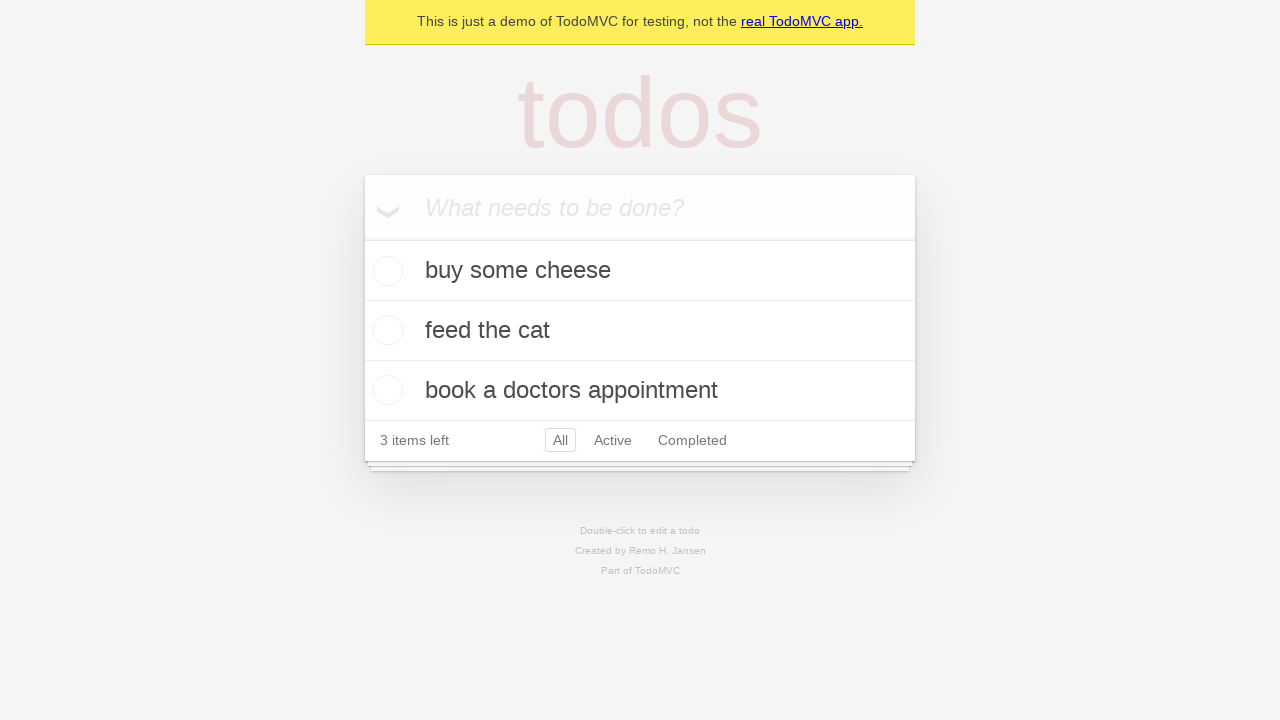

Checked second todo as complete at (385, 330) on internal:testid=[data-testid="todo-item"s] >> nth=1 >> internal:role=checkbox
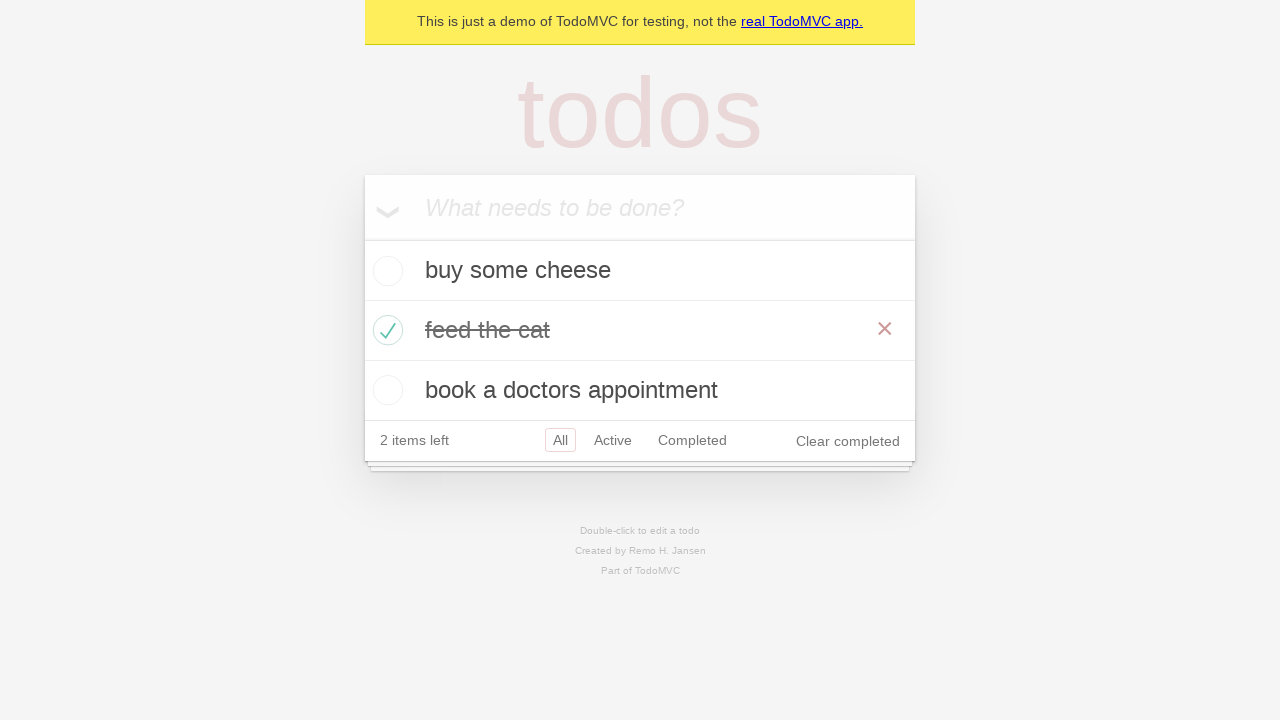

Clicked Clear completed button at (848, 441) on internal:role=button[name="Clear completed"i]
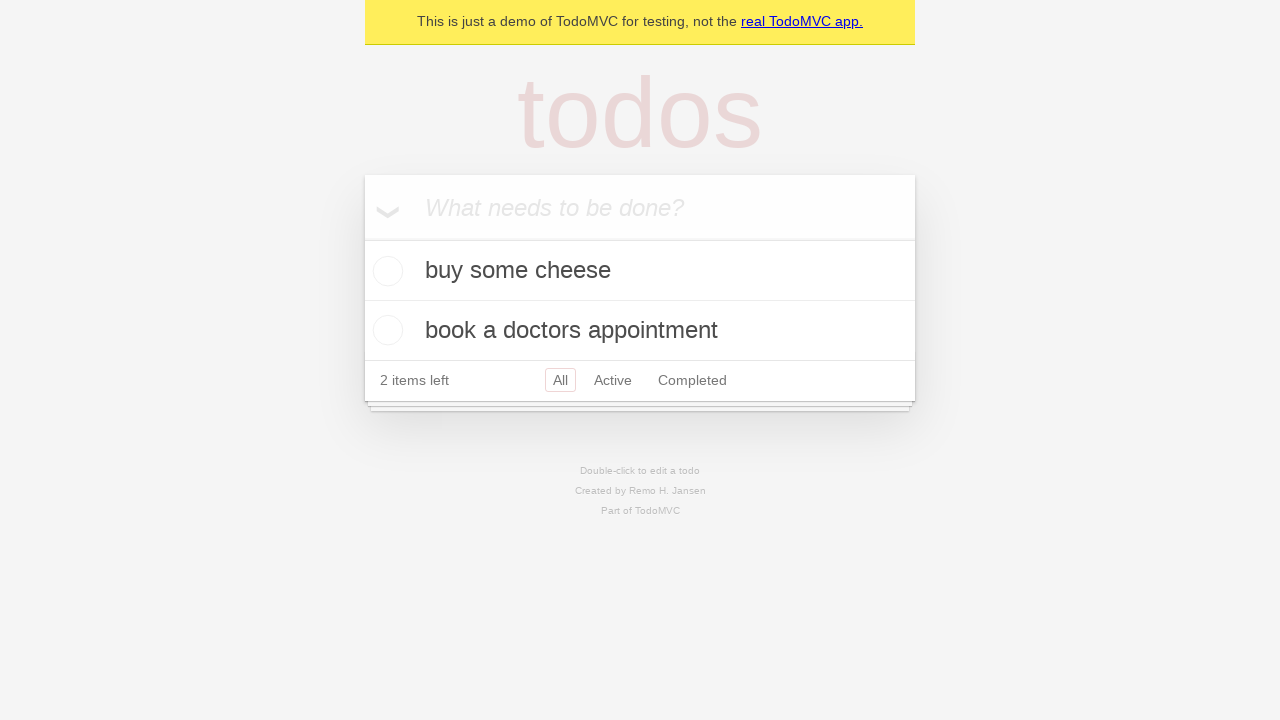

Verified that only 2 items remain after clearing completed
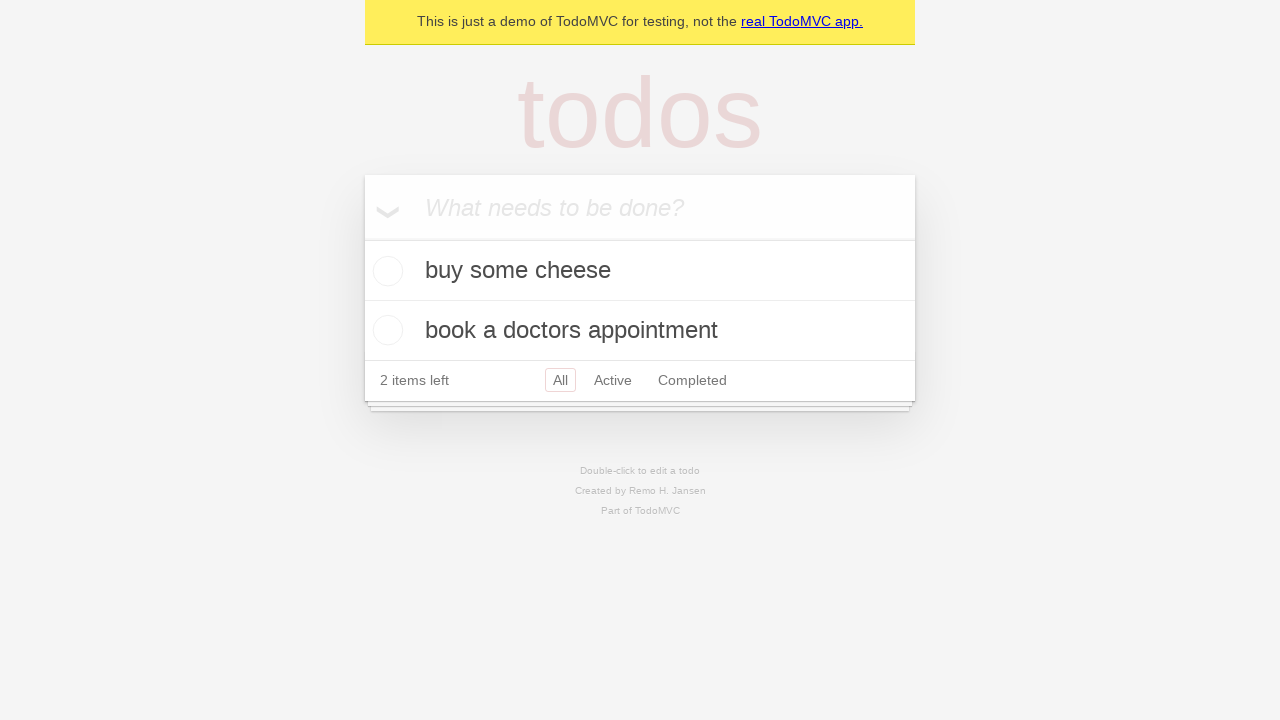

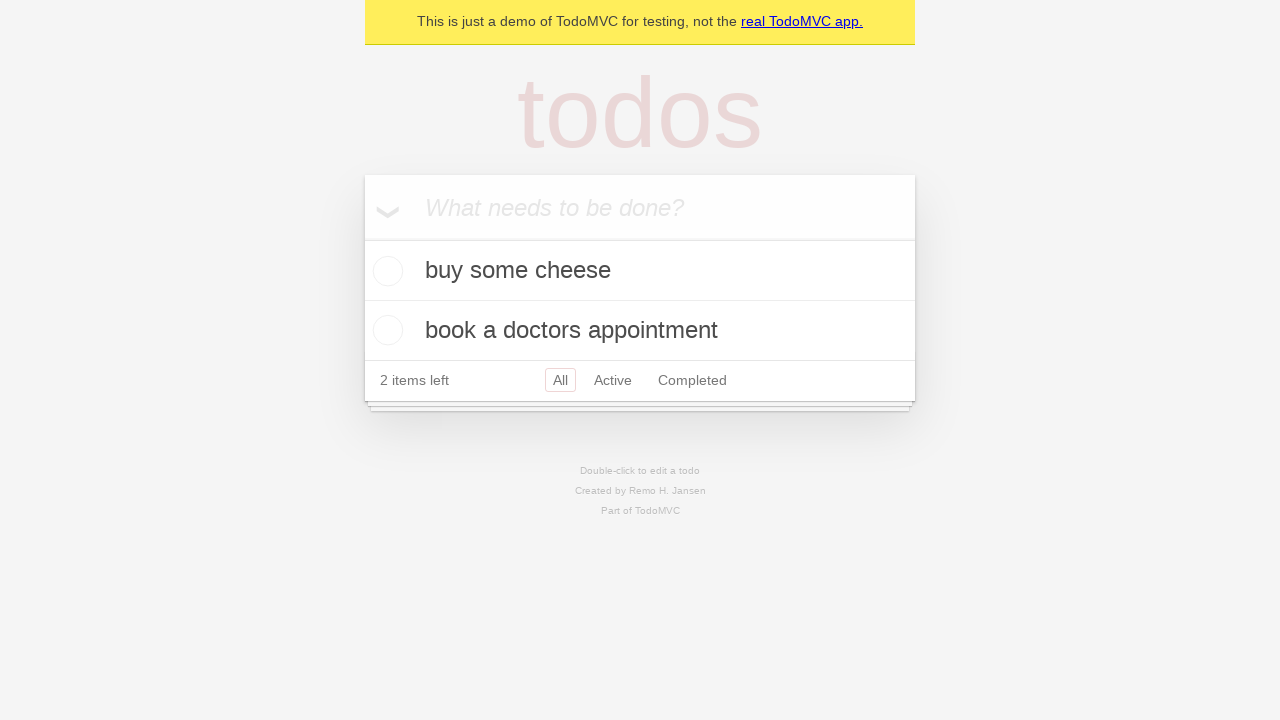